Tests the division operation by dividing 10 by 1 and verifying the result displays 10

Starting URL: https://testsheepnz.github.io/BasicCalculator.html

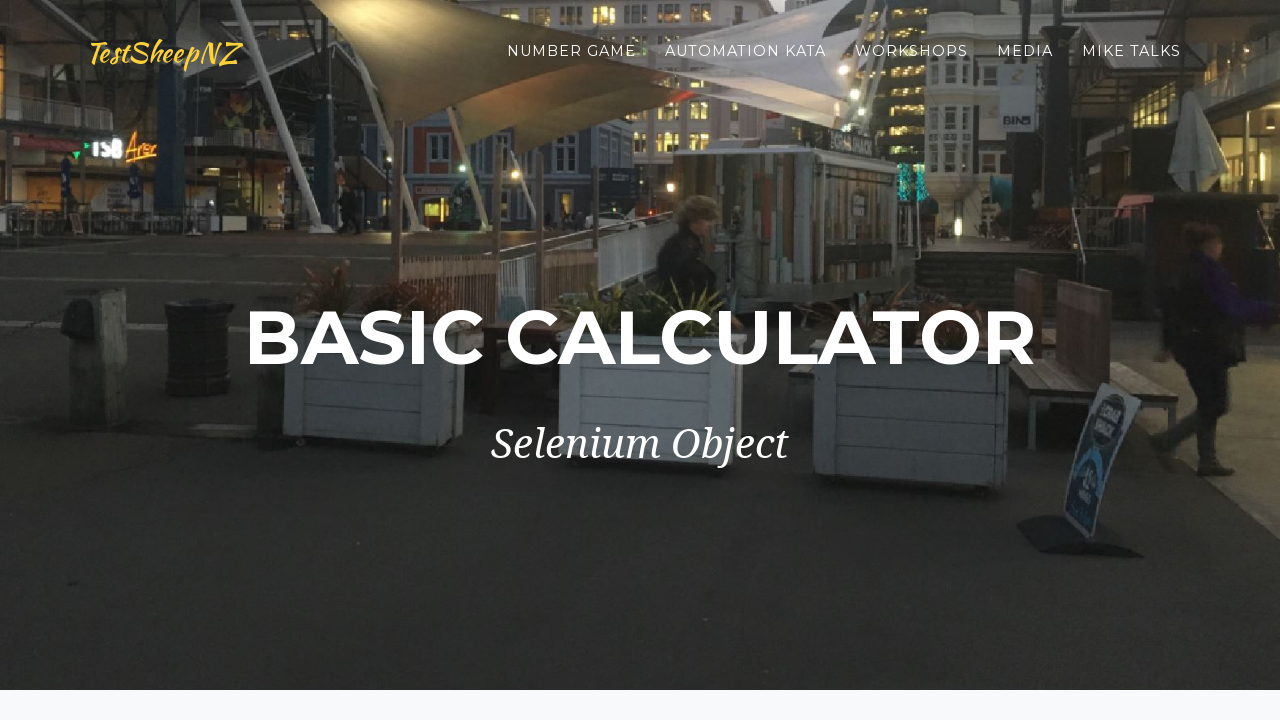

Filled first number field with 10 on #number1Field
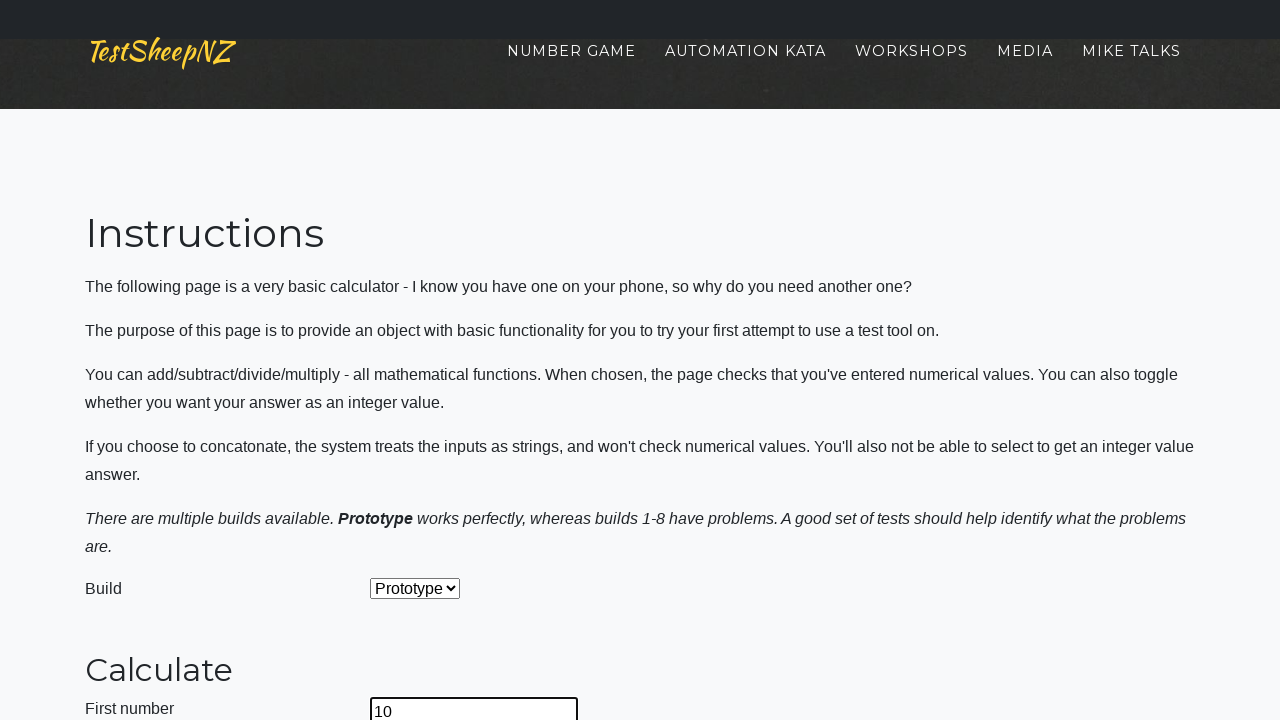

Filled second number field with 1 on #number2Field
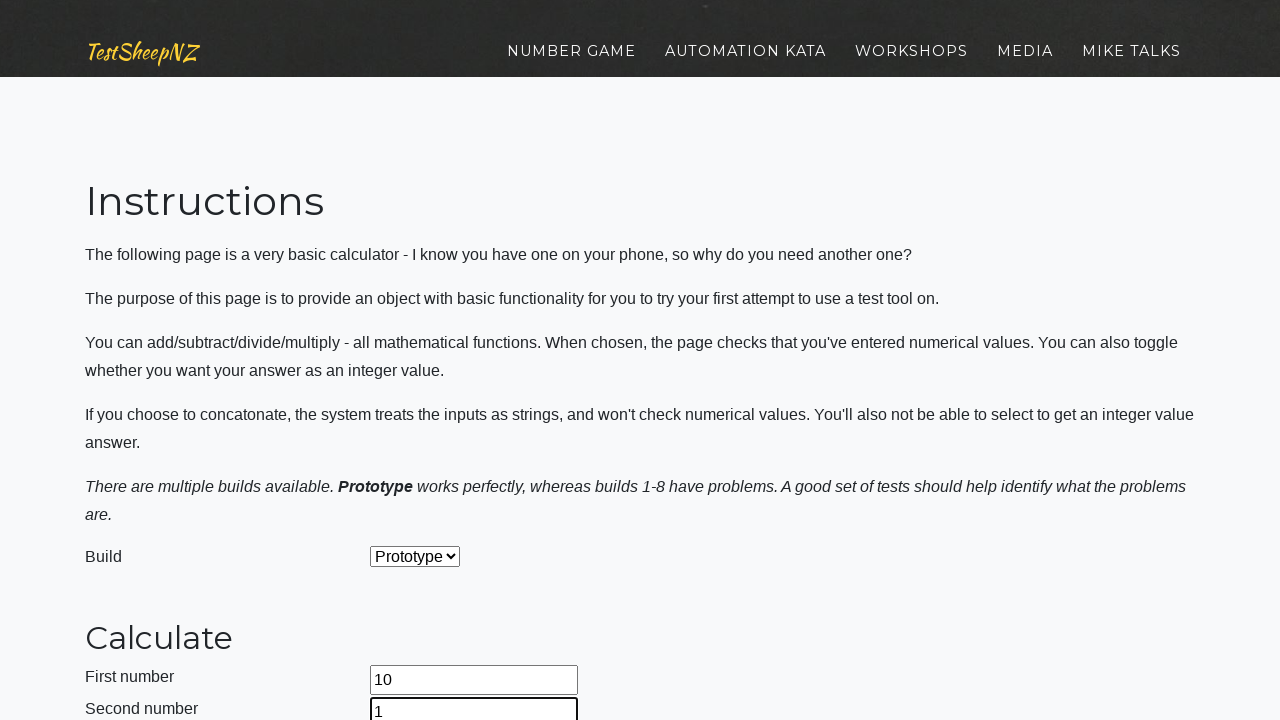

Clicked the operation dropdown at (426, 360) on #selectOperationDropdown
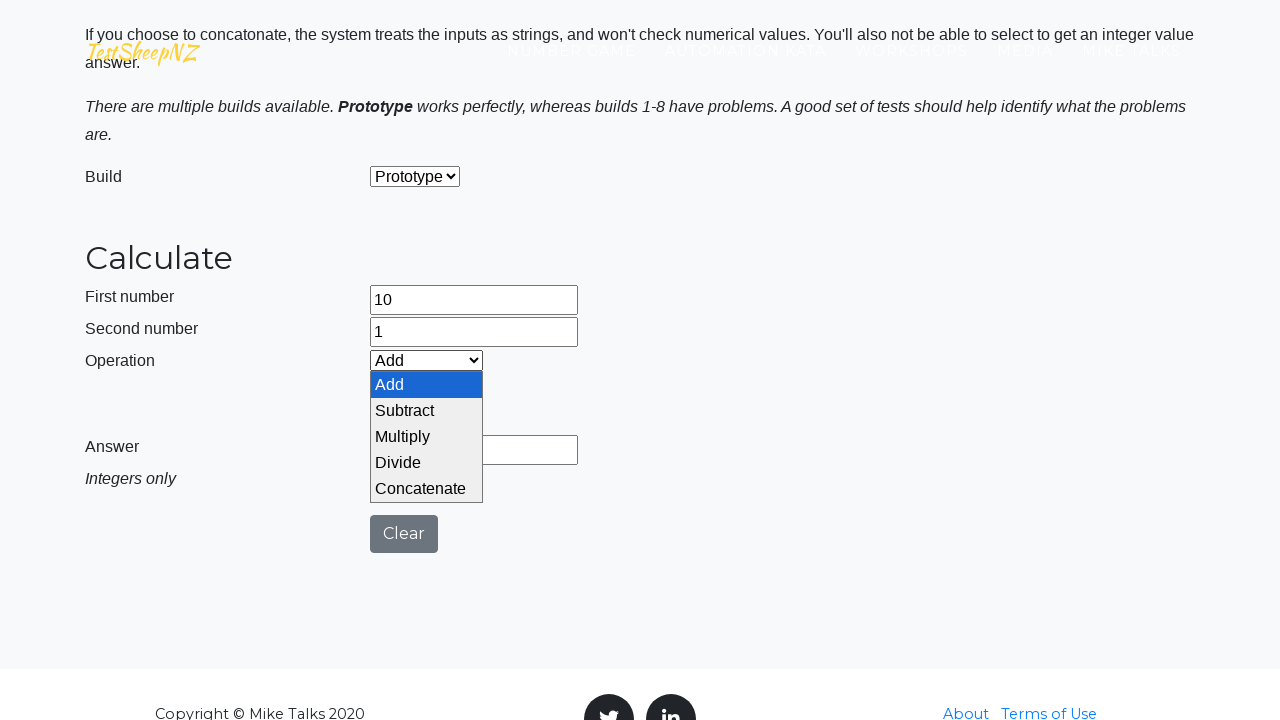

Selected 'Divide' from the operation dropdown on #selectOperationDropdown
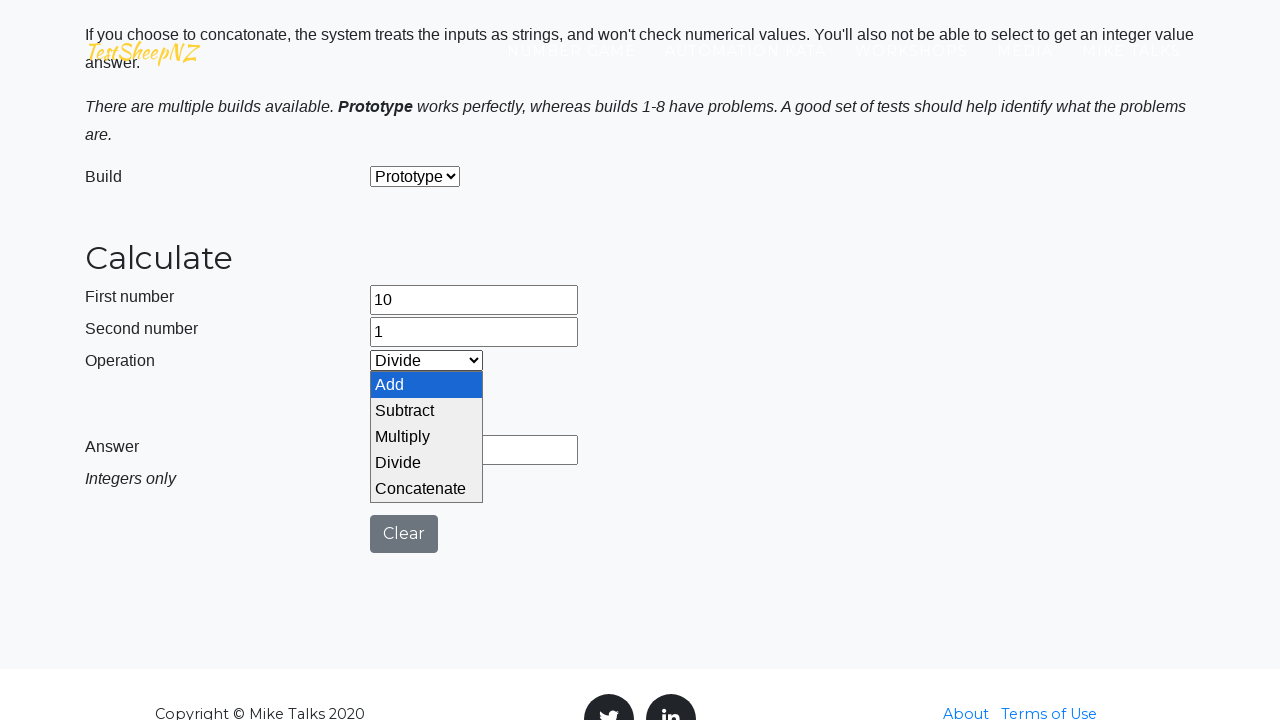

Clicked the calculate button at (422, 400) on #calculateButton
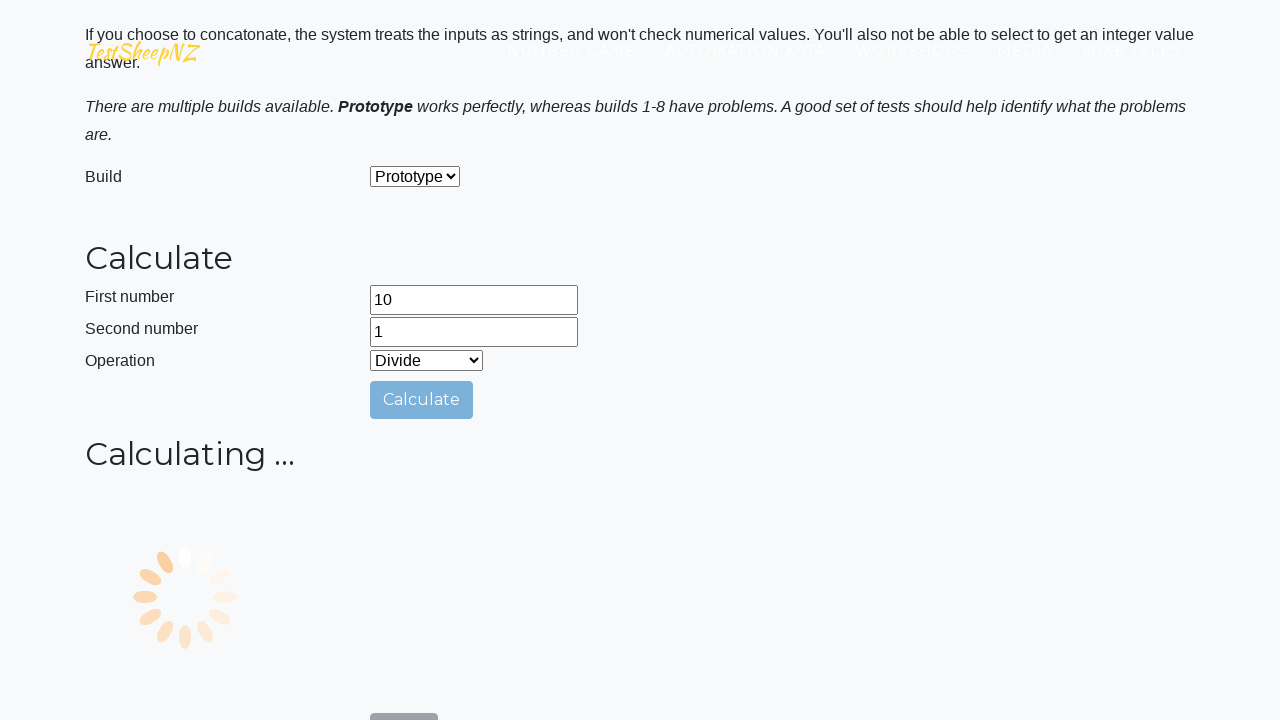

Result field appeared after calculation
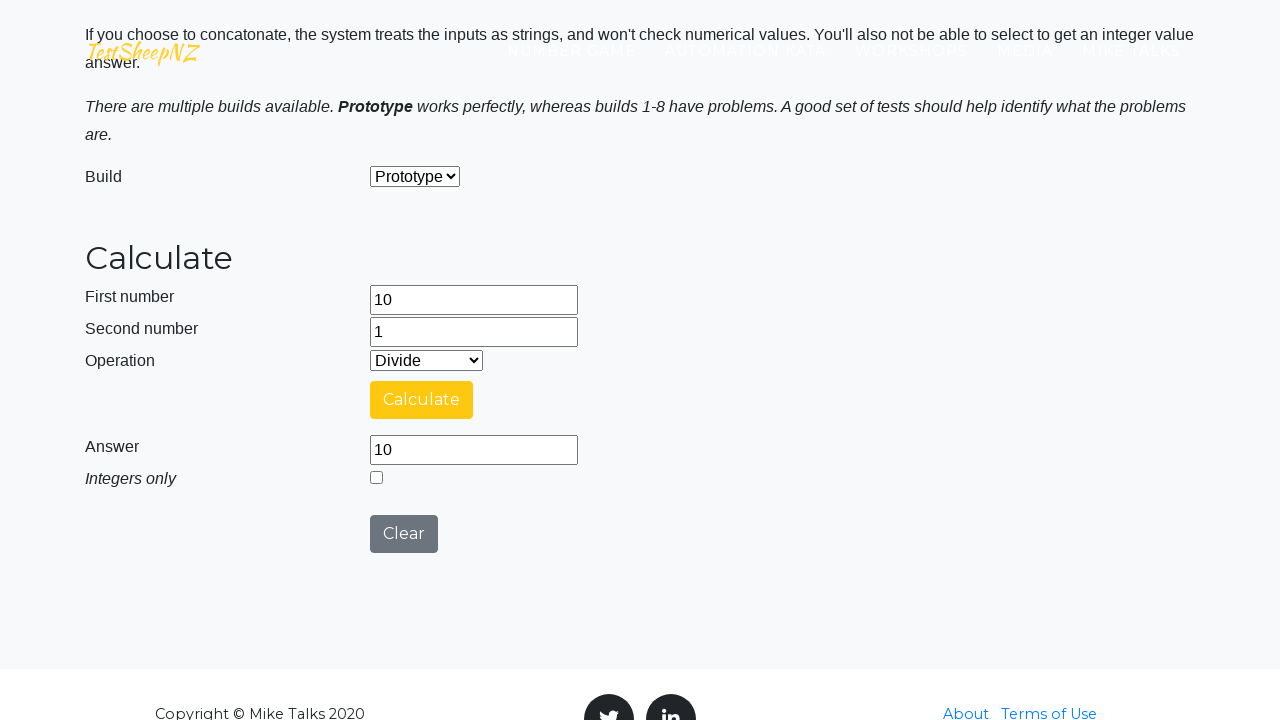

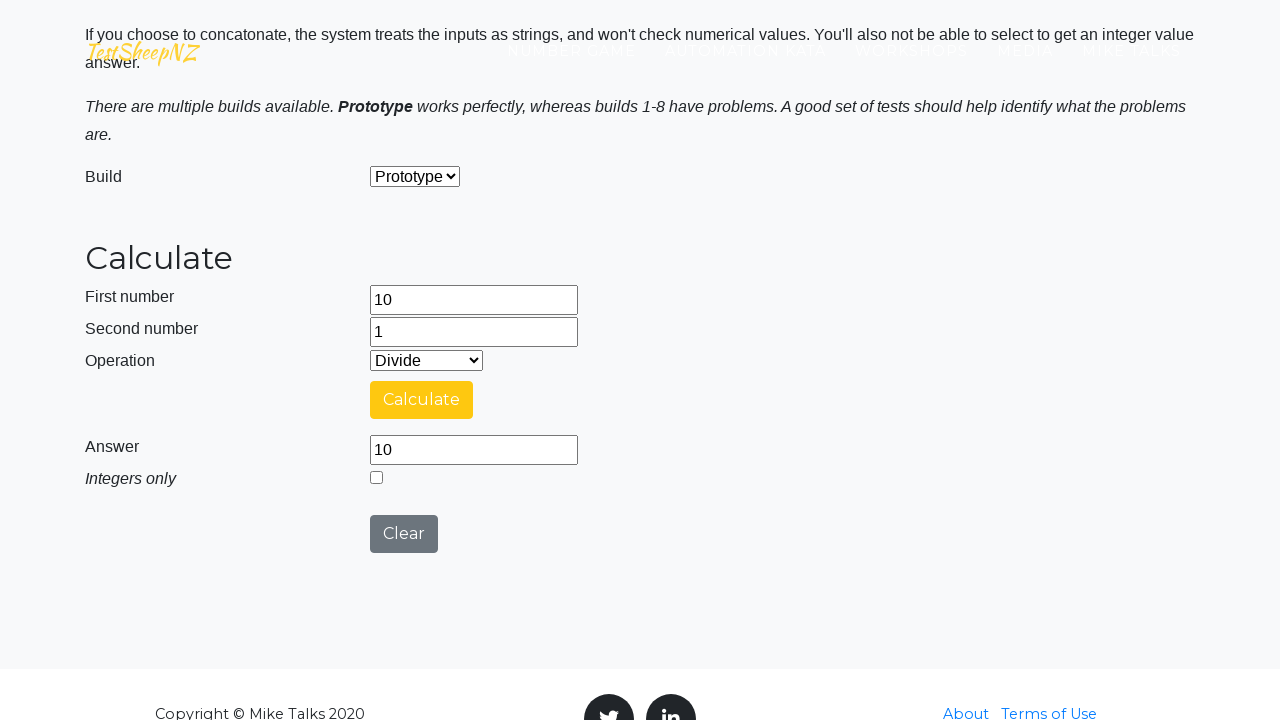